Tests GitHub's advanced search form by filling in search term, repository owner, date filter, and language selection, then submits the form.

Starting URL: https://github.com/search/advanced

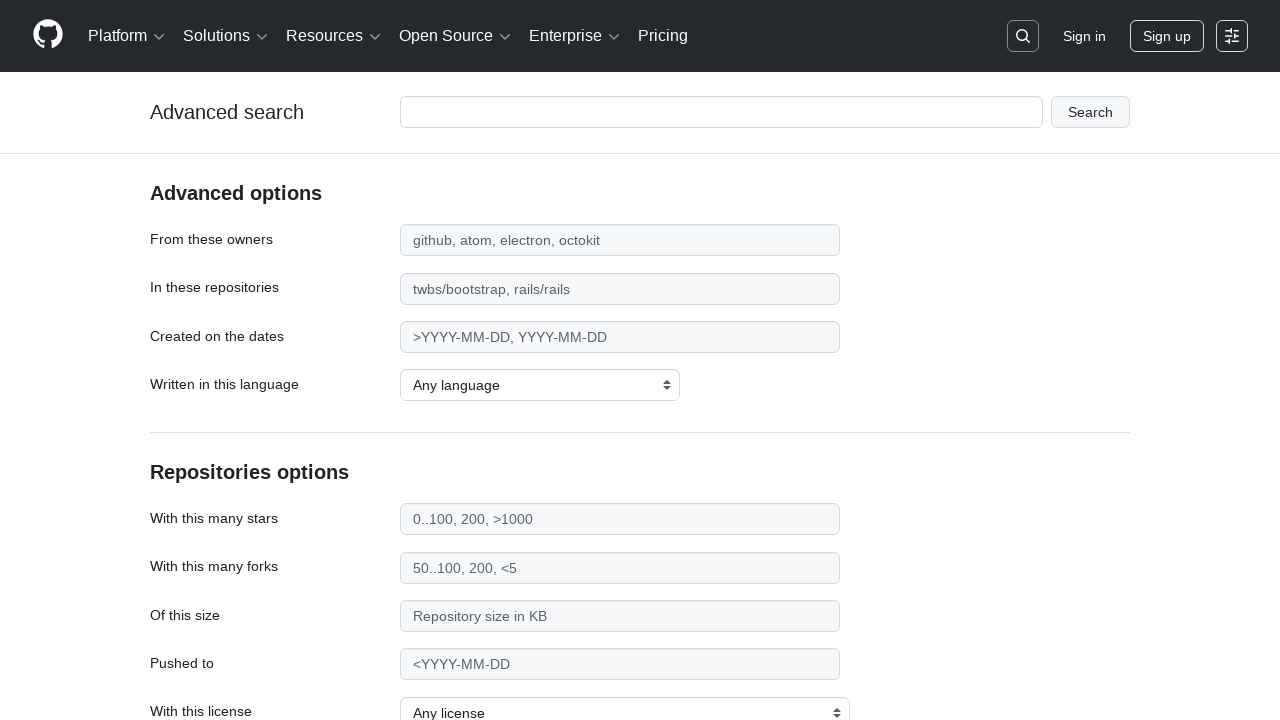

Filled search term with 'apify-js' on #adv_code_search input.js-advanced-search-input
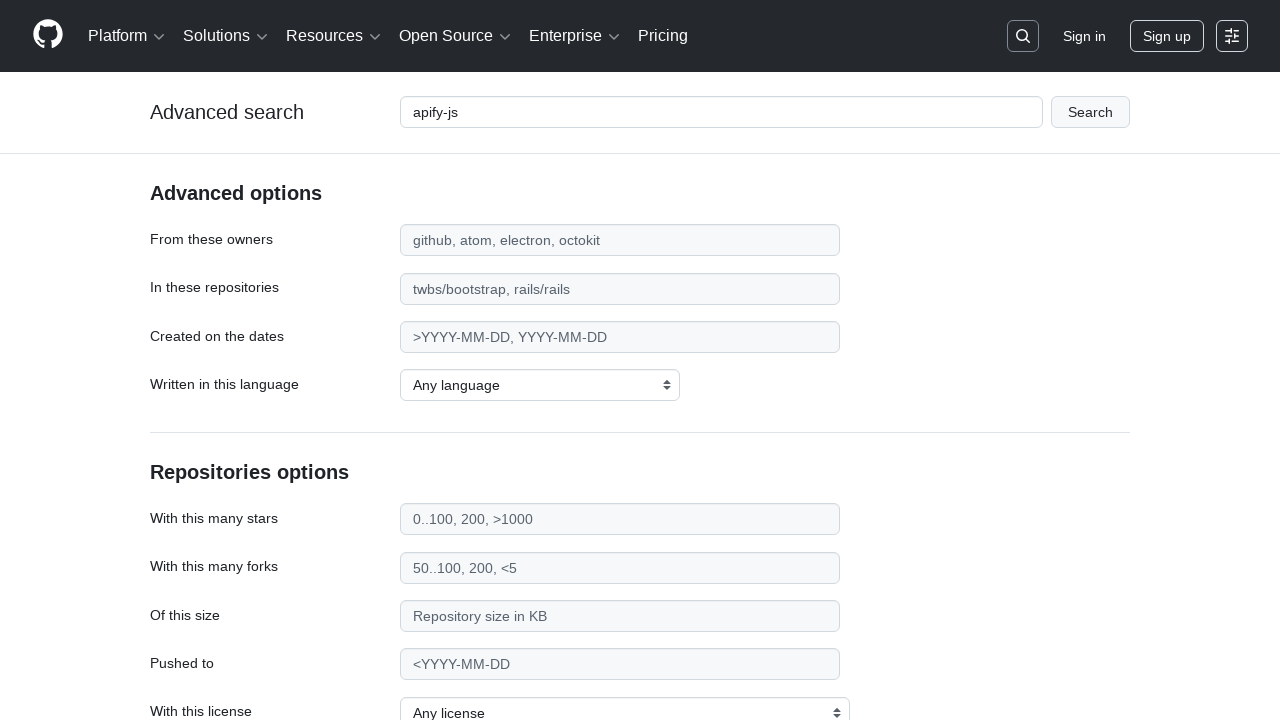

Filled repository owner field with 'apify' on #search_from
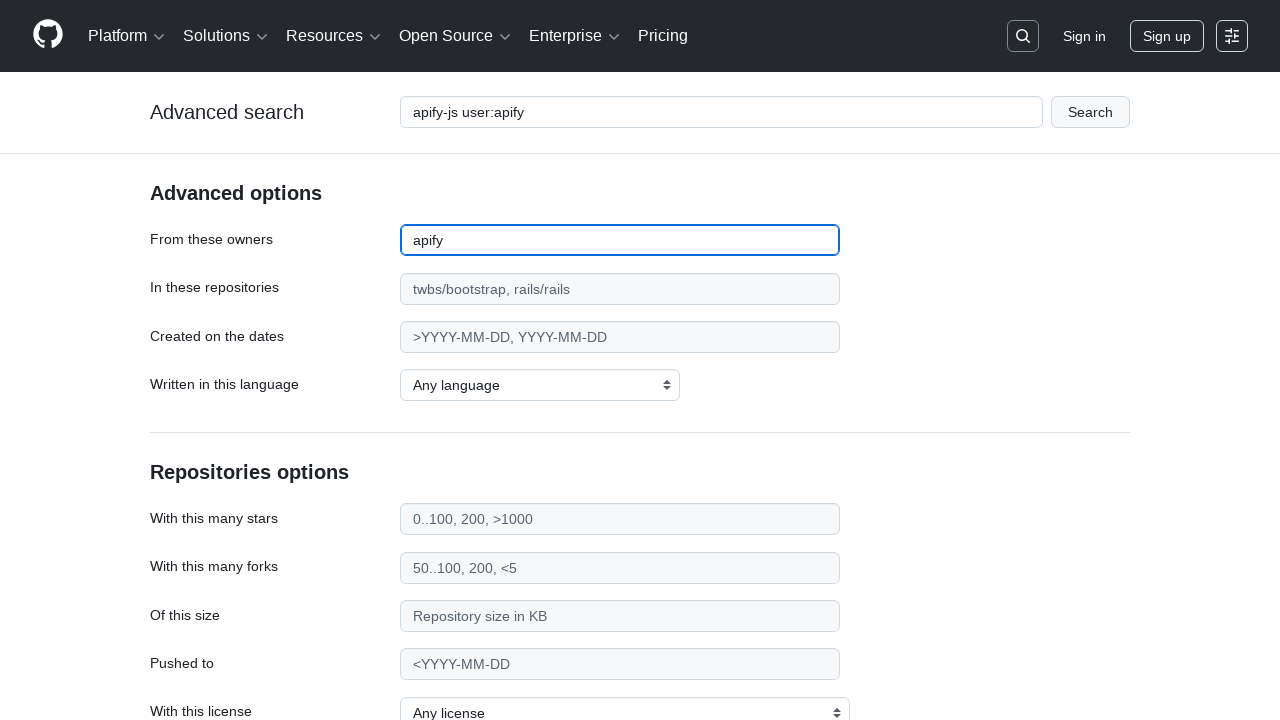

Filled date filter with '>2015' on #search_date
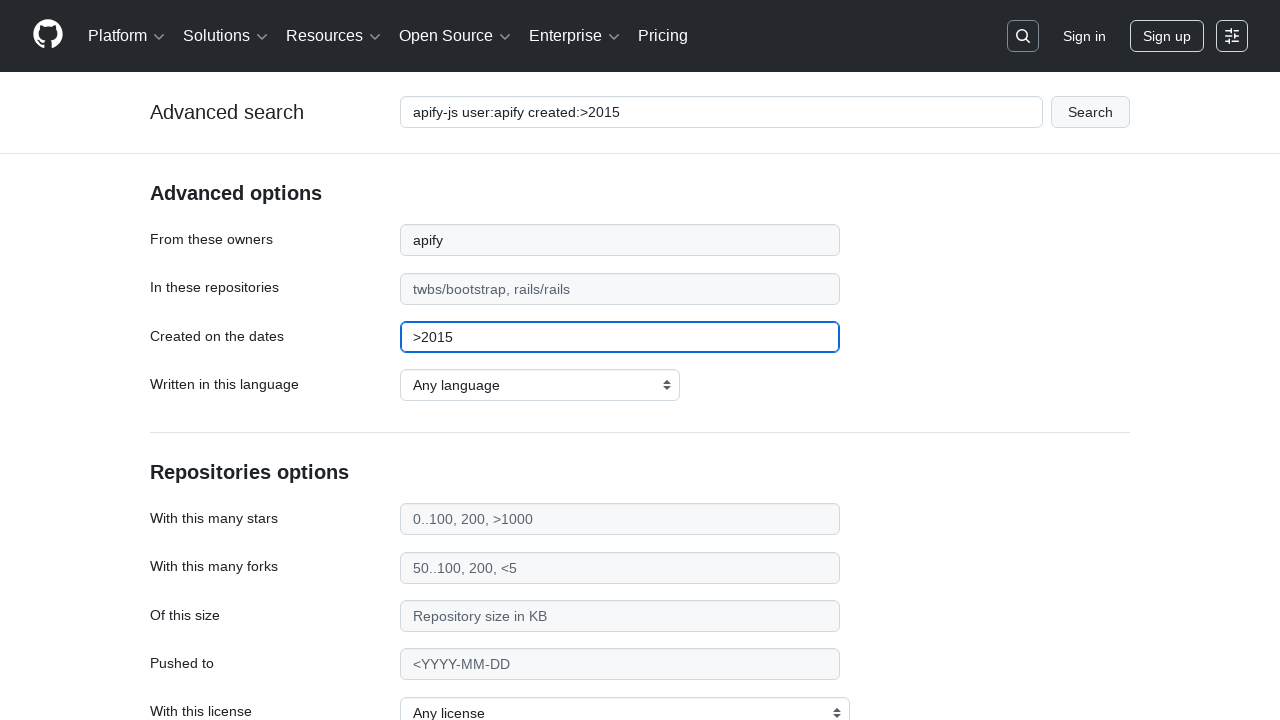

Selected JavaScript as the programming language on select#search_language
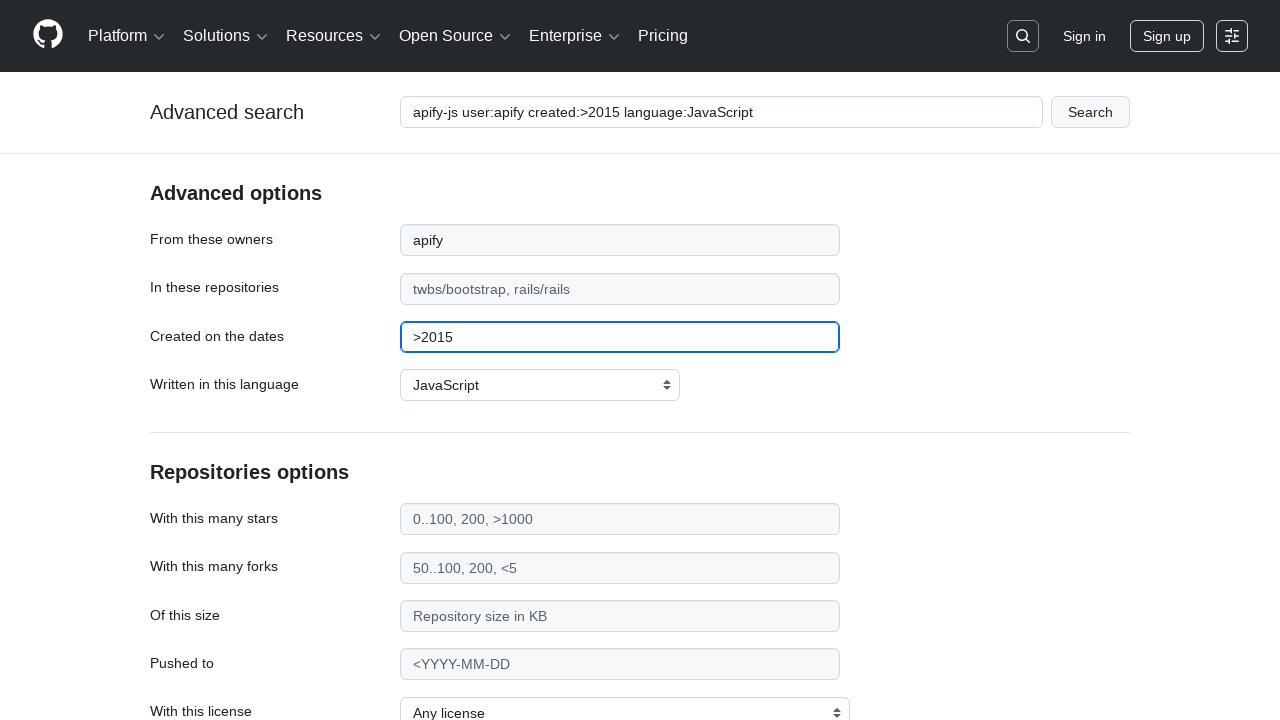

Clicked submit button to search at (1090, 112) on #adv_code_search button[type="submit"]
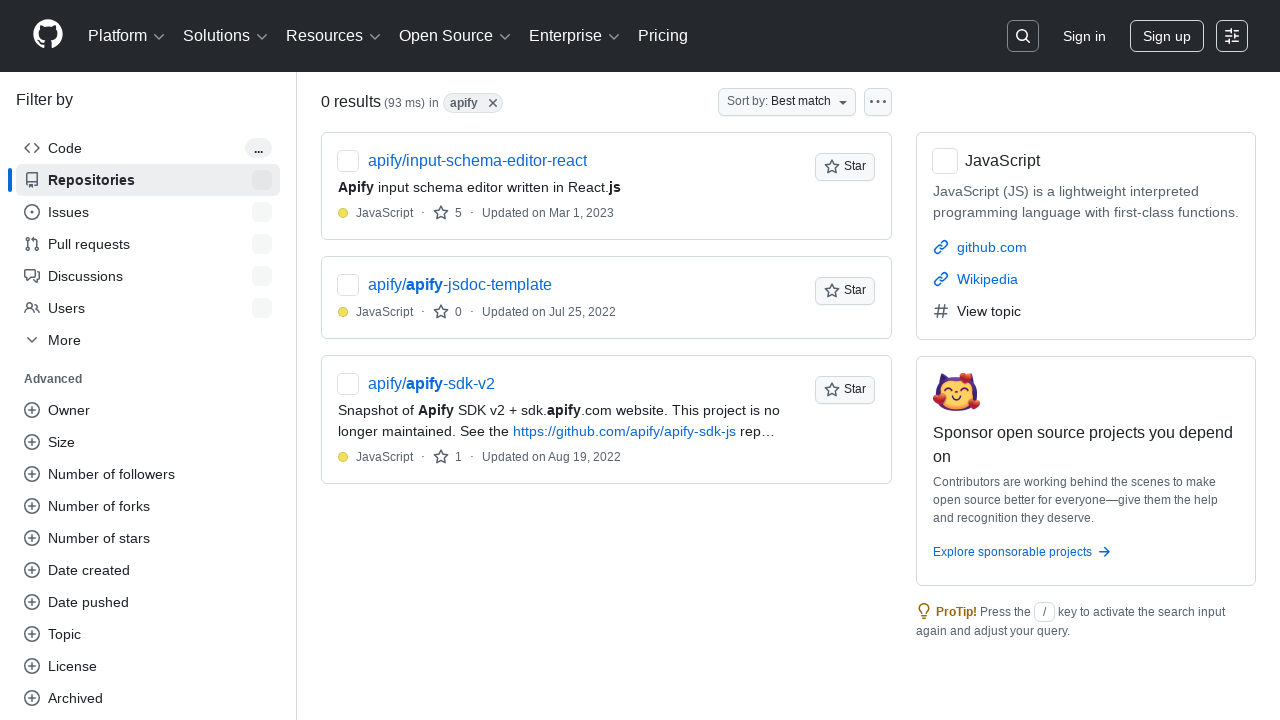

Search results page loaded successfully
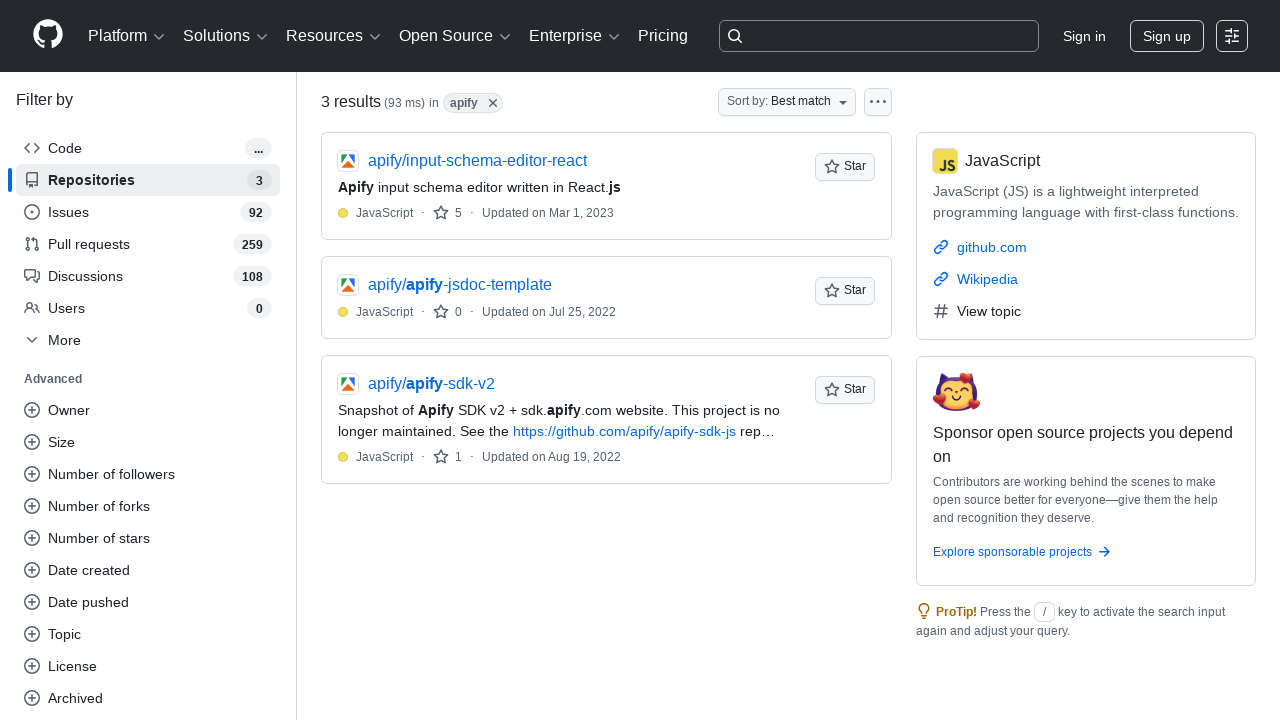

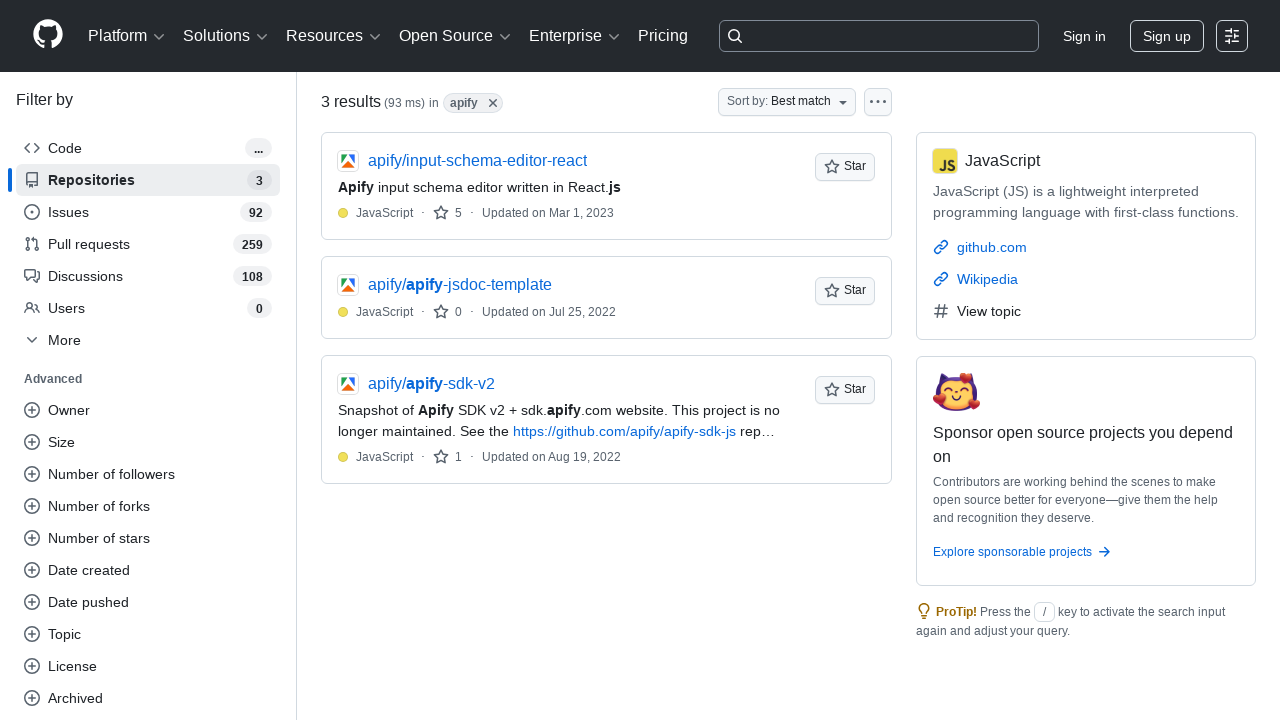